Tests checkbox interactions by clicking on three different checkboxes

Starting URL: https://commitquality.com/practice-general-components

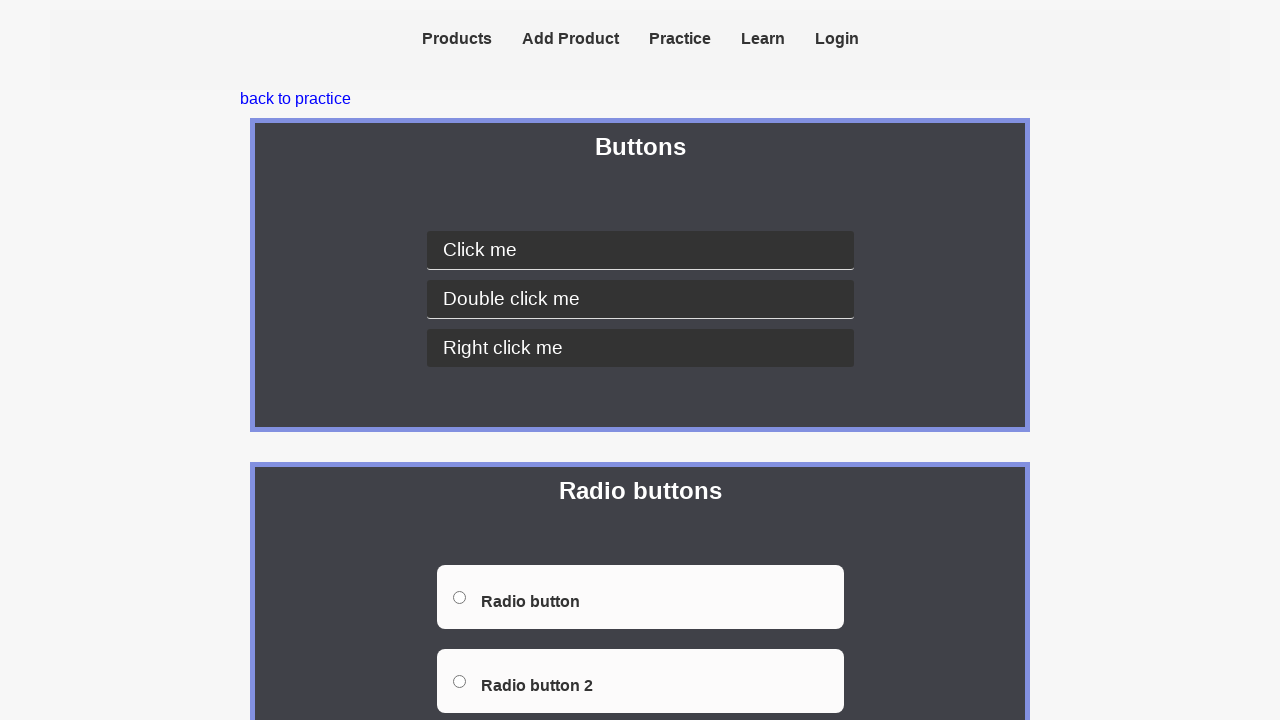

Located checkbox container element
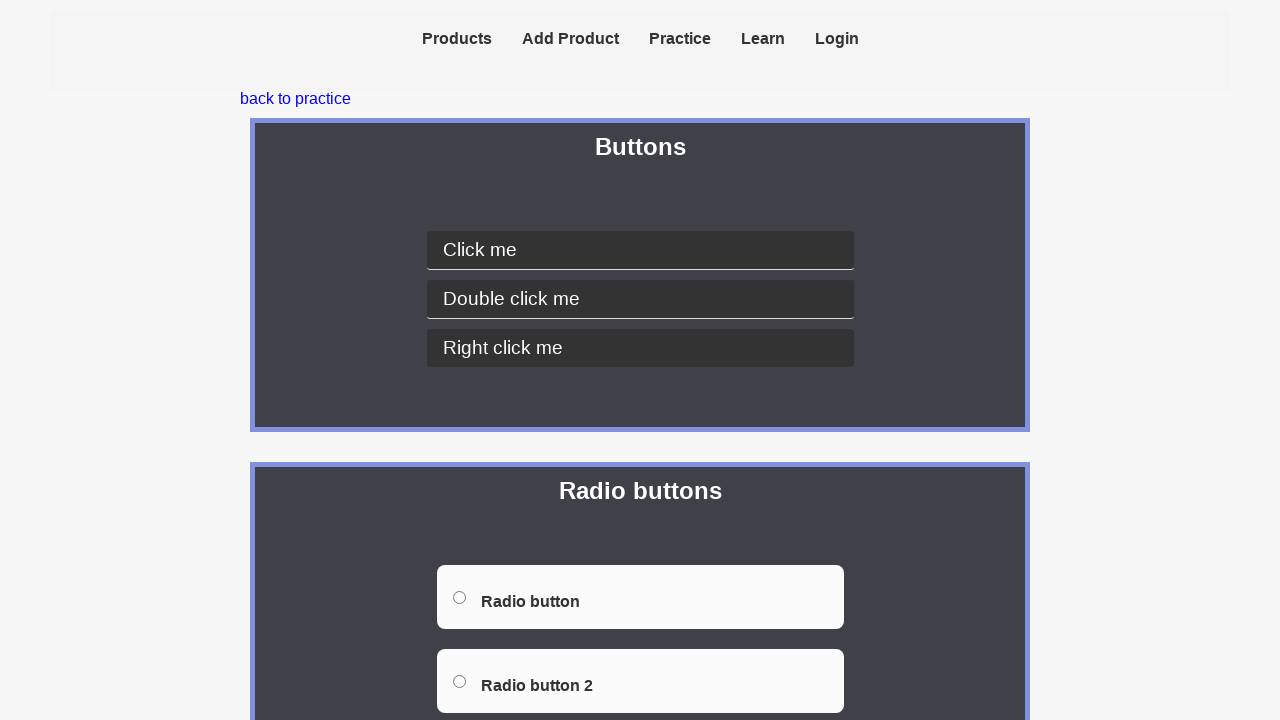

Located checkbox 1 element
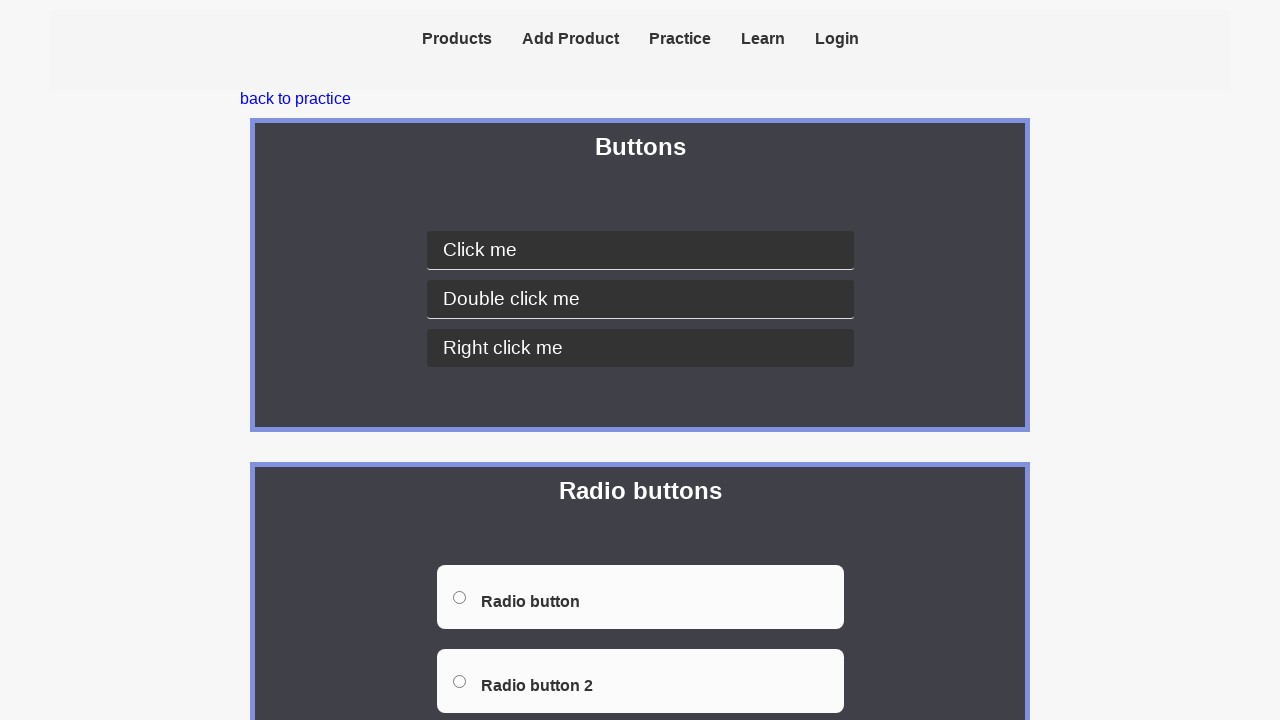

Clicked checkbox 1 at (640, 360) on xpath=//div[@class="checkbox-container container-outline"] >> xpath=//input[@dat
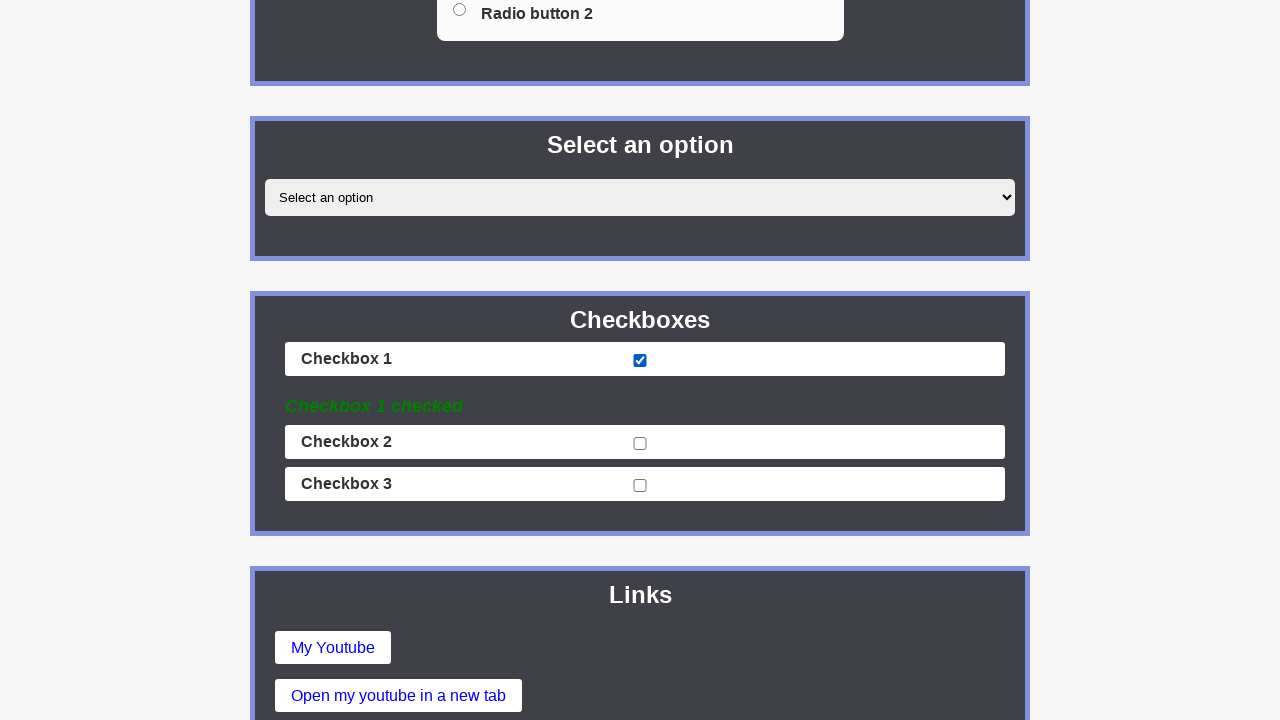

Located checkbox 2 element
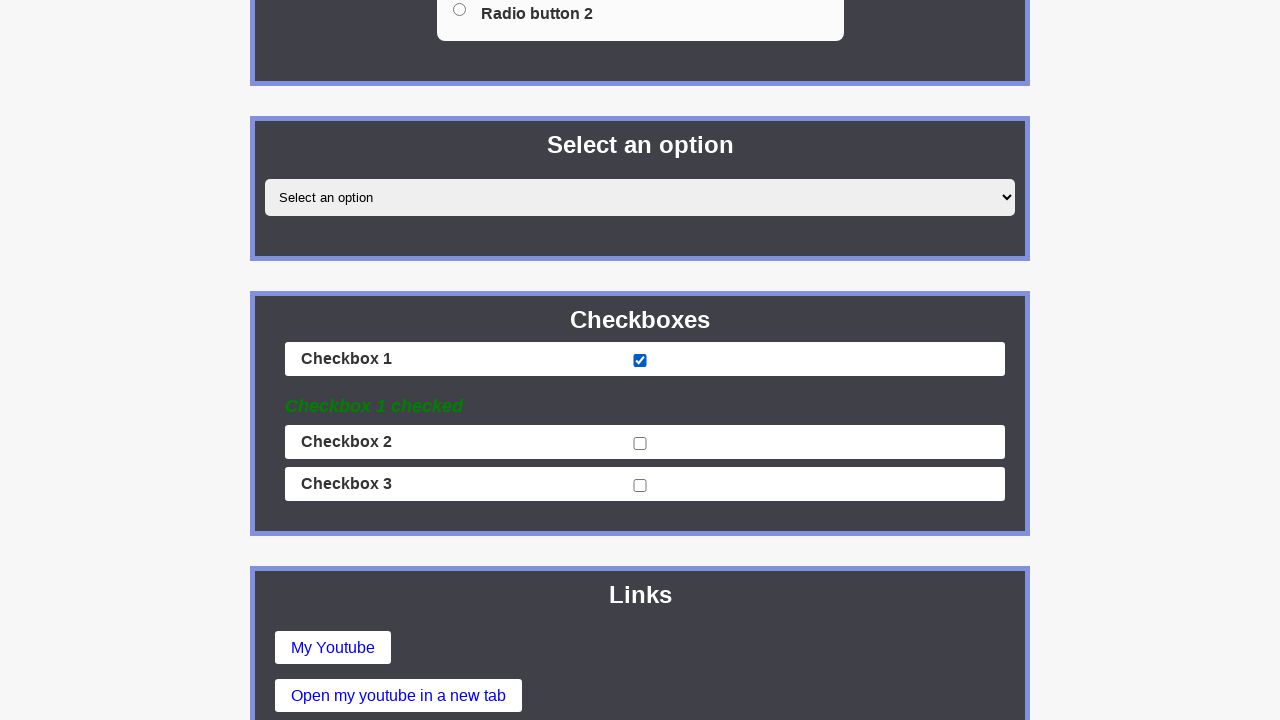

Clicked checkbox 2 at (640, 444) on xpath=//div[@class="checkbox-container container-outline"] >> xpath=//input[@dat
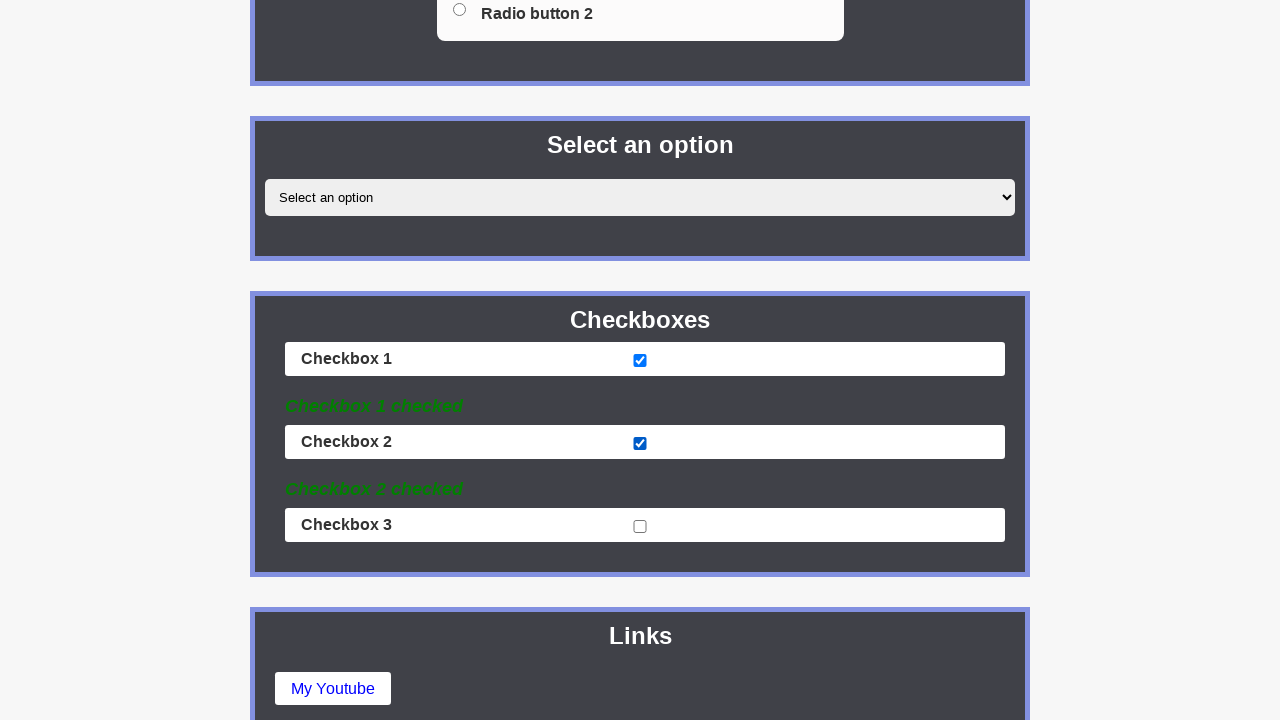

Located checkbox 3 element
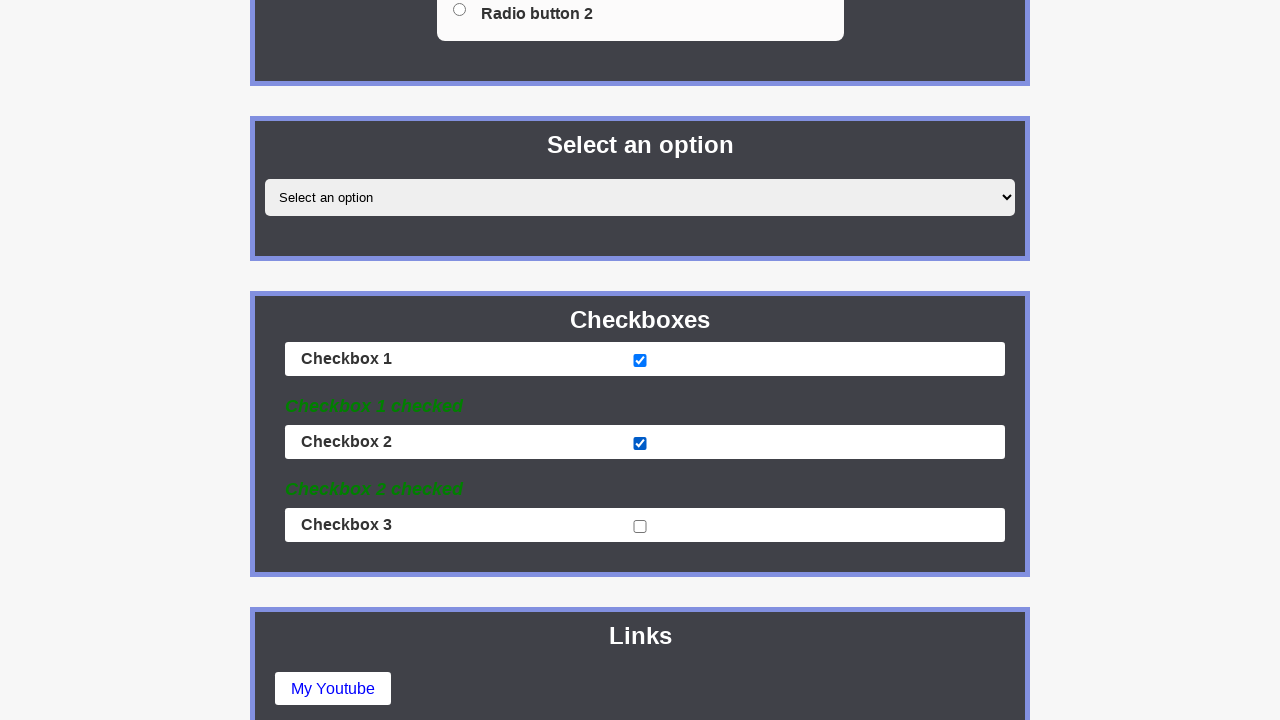

Clicked checkbox 3 at (640, 526) on xpath=//div[@class="checkbox-container container-outline"] >> xpath=//input[@dat
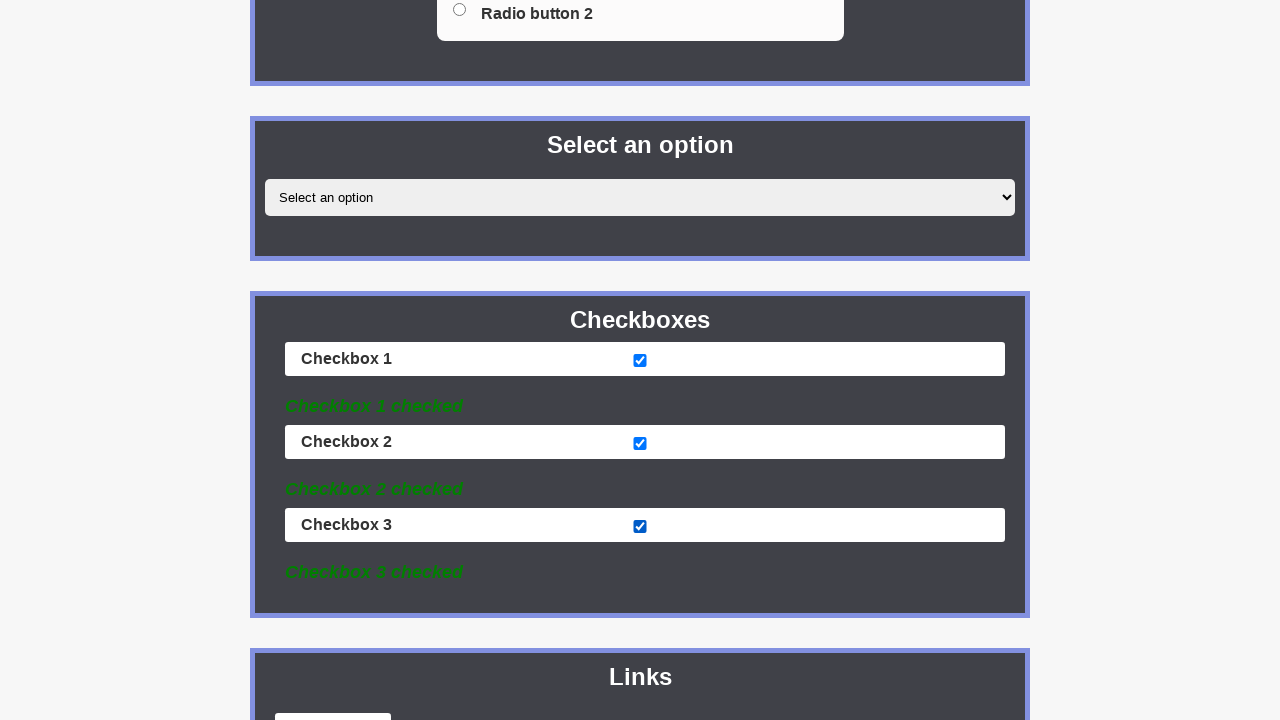

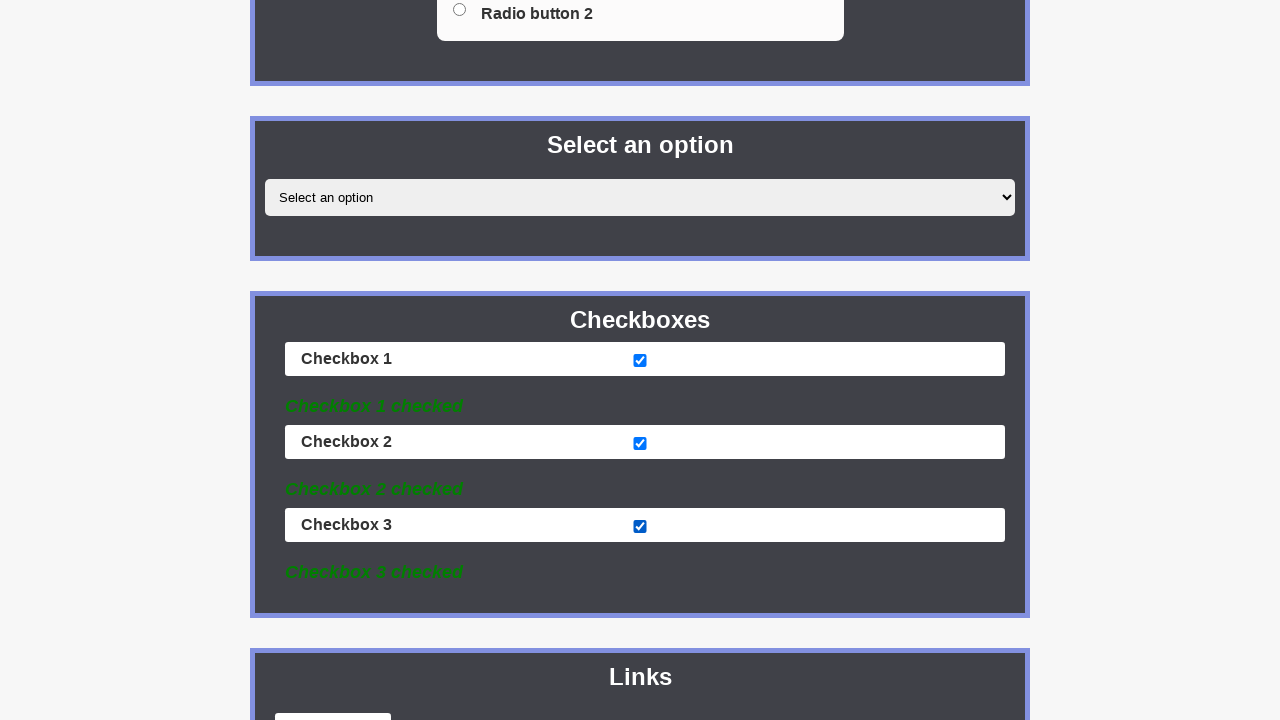